Tests that edits are saved when the edit field loses focus (blur event).

Starting URL: https://demo.playwright.dev/todomvc

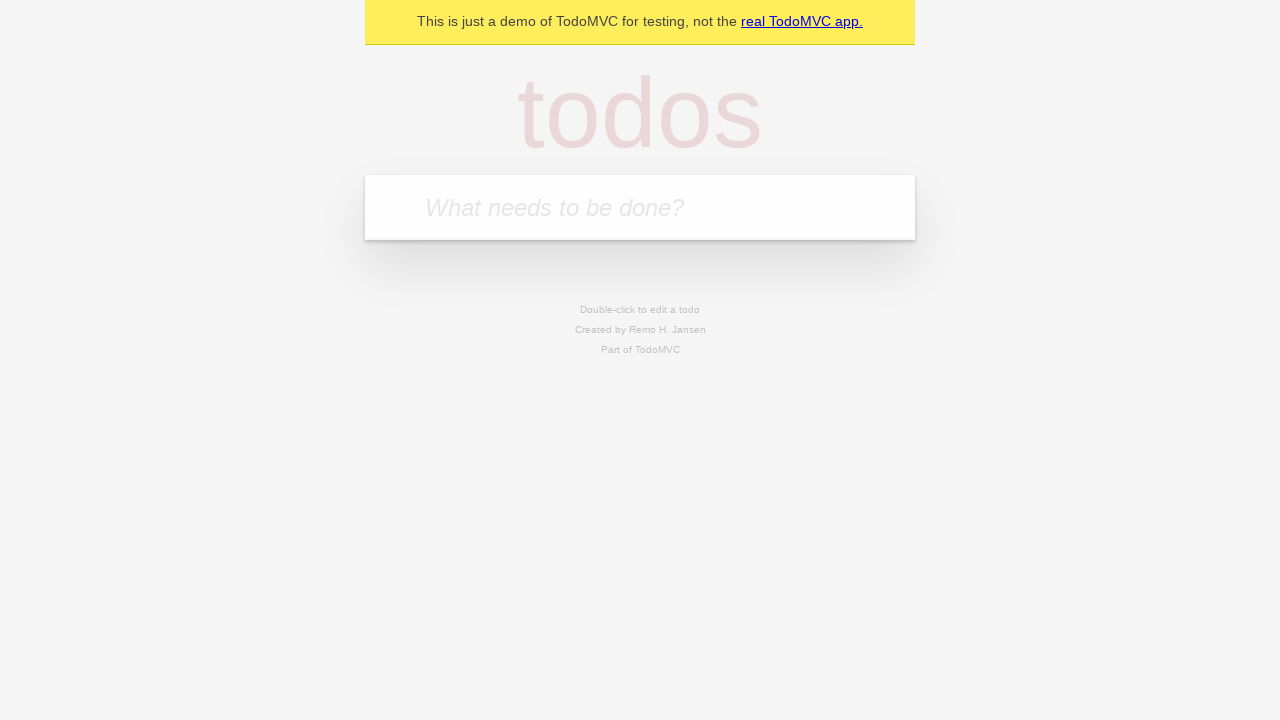

Filled new todo field with 'buy some cheese' on internal:attr=[placeholder="What needs to be done?"i]
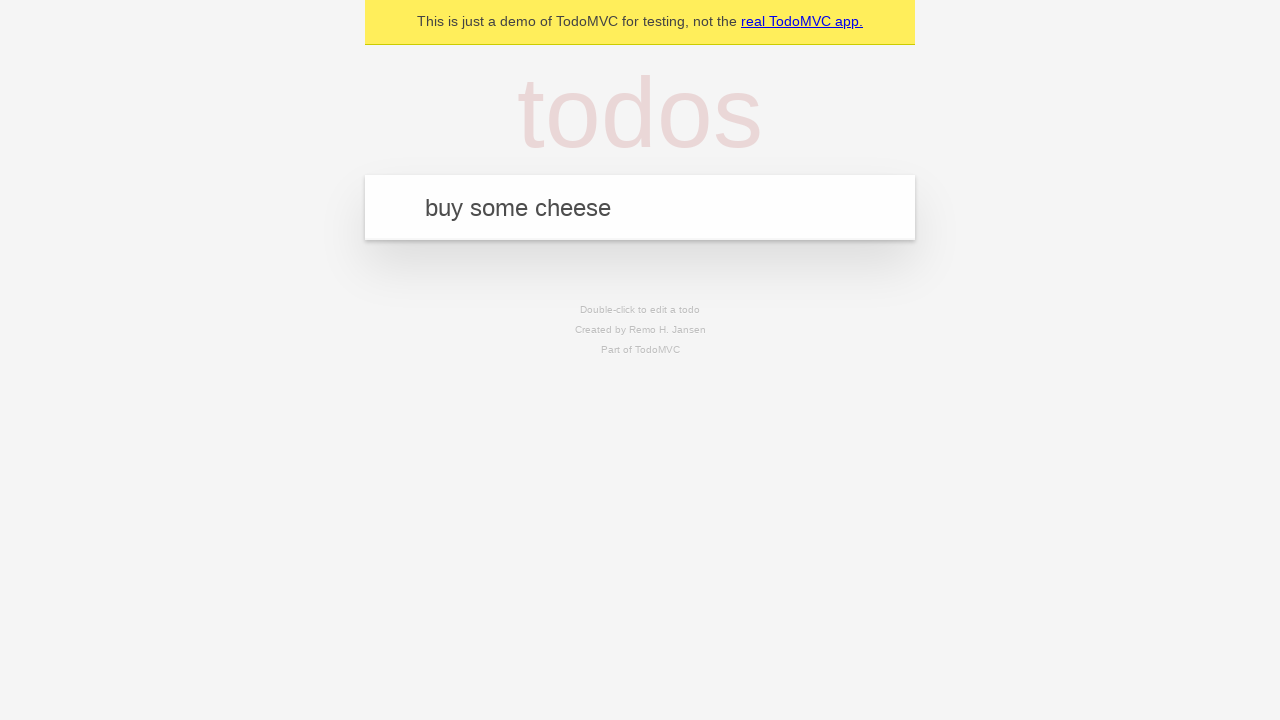

Pressed Enter to create todo 'buy some cheese' on internal:attr=[placeholder="What needs to be done?"i]
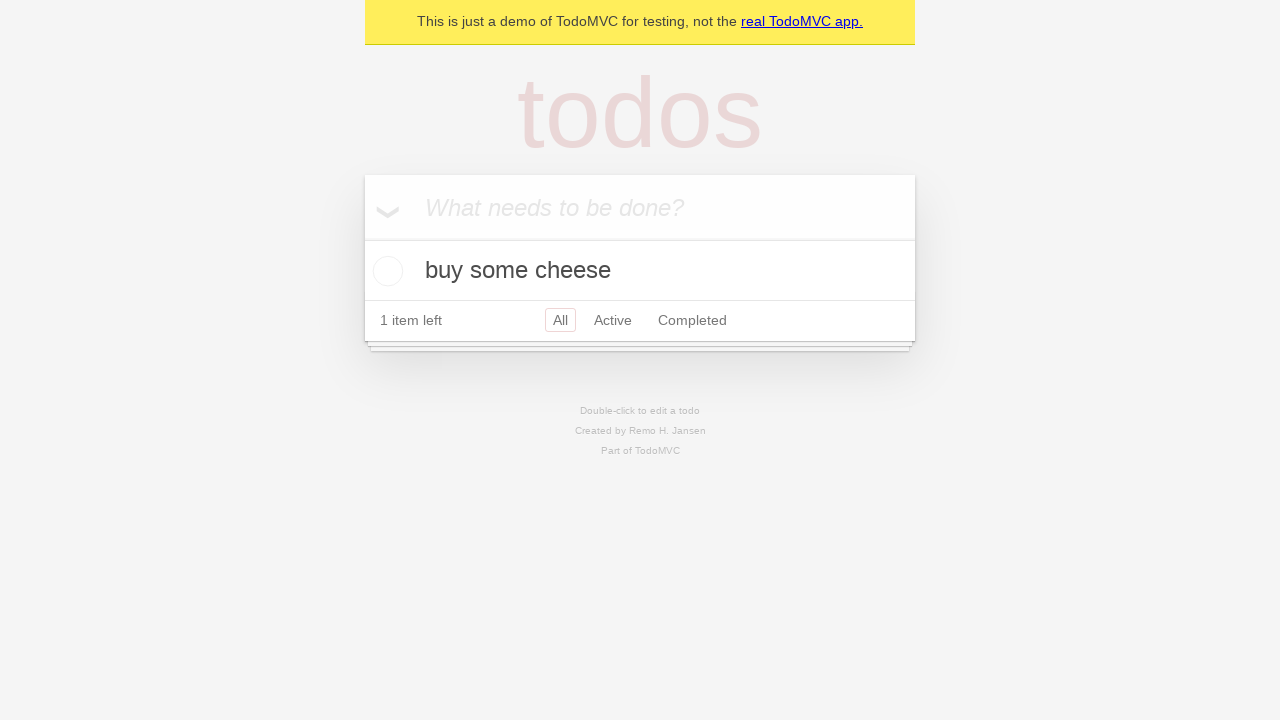

Filled new todo field with 'feed the cat' on internal:attr=[placeholder="What needs to be done?"i]
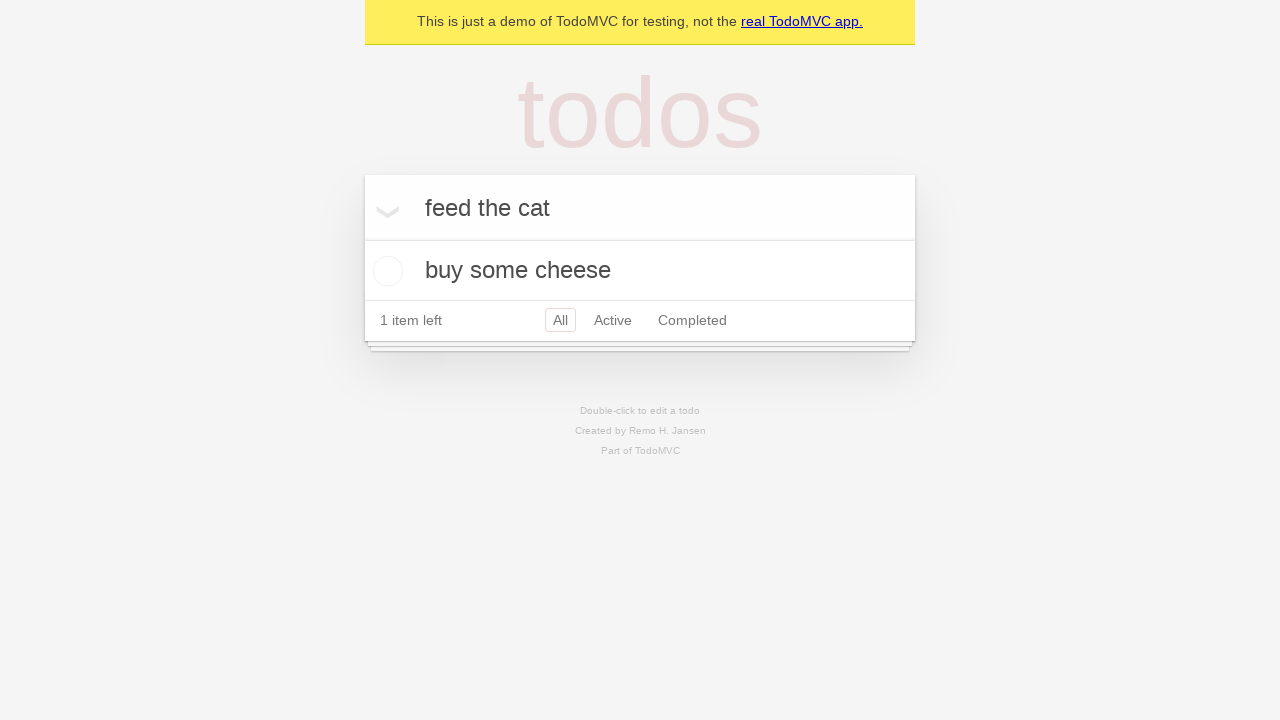

Pressed Enter to create todo 'feed the cat' on internal:attr=[placeholder="What needs to be done?"i]
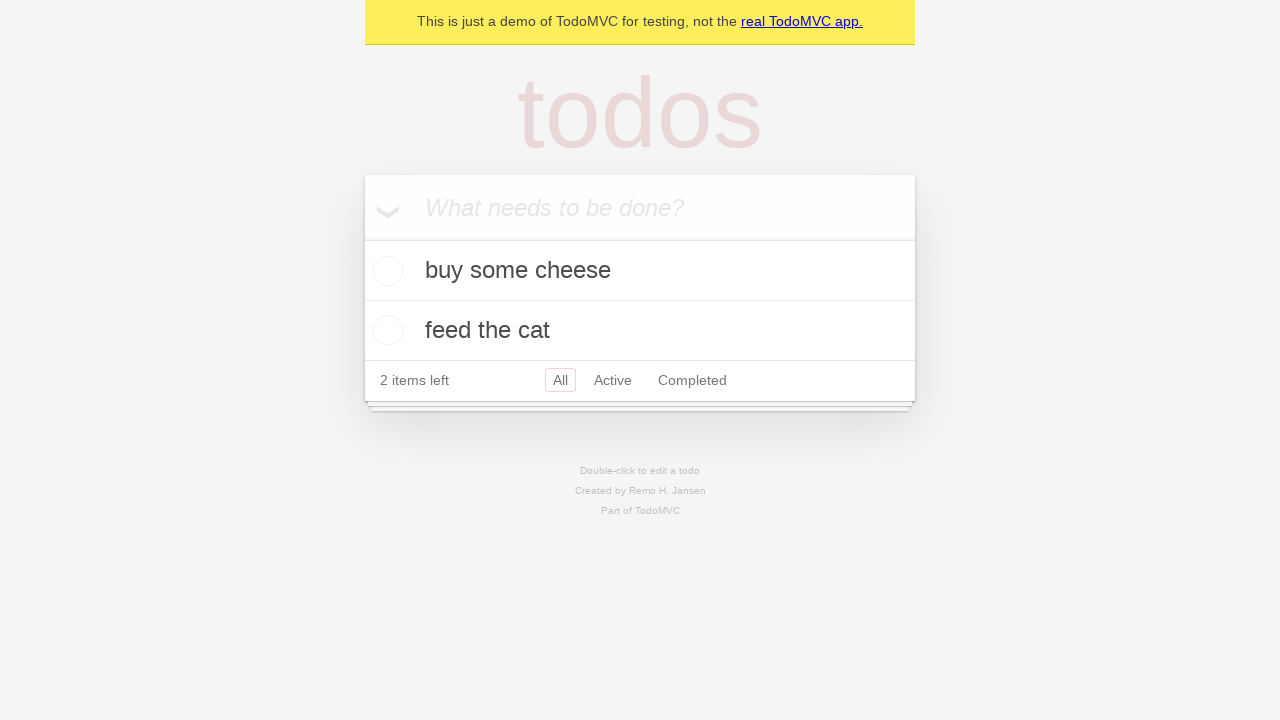

Filled new todo field with 'book a doctors appointment' on internal:attr=[placeholder="What needs to be done?"i]
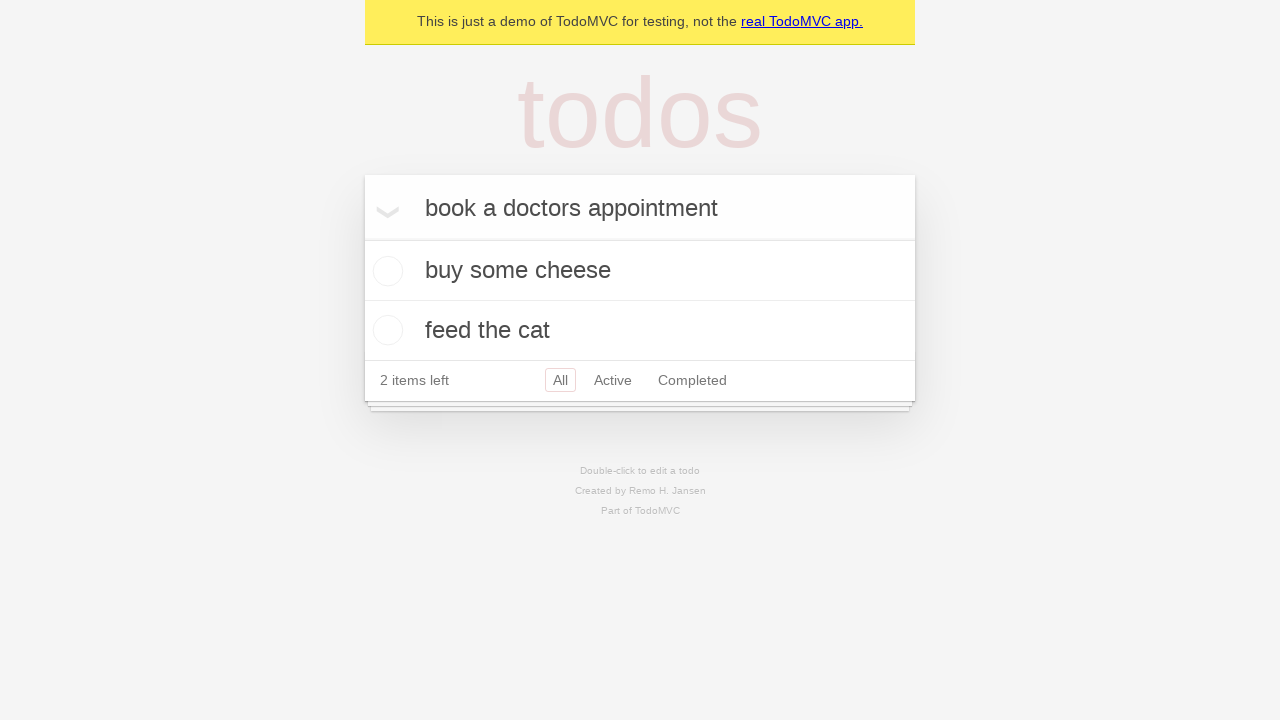

Pressed Enter to create todo 'book a doctors appointment' on internal:attr=[placeholder="What needs to be done?"i]
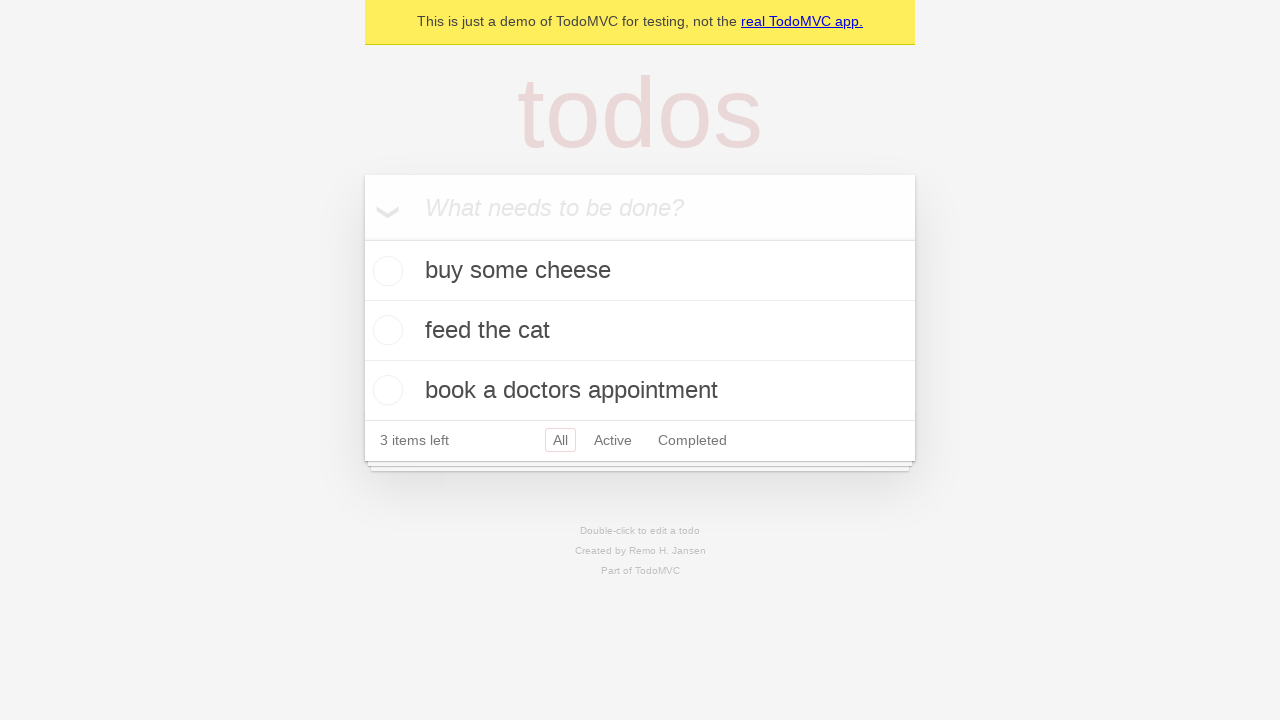

Double-clicked second todo item to enter edit mode at (640, 331) on internal:testid=[data-testid="todo-item"s] >> nth=1
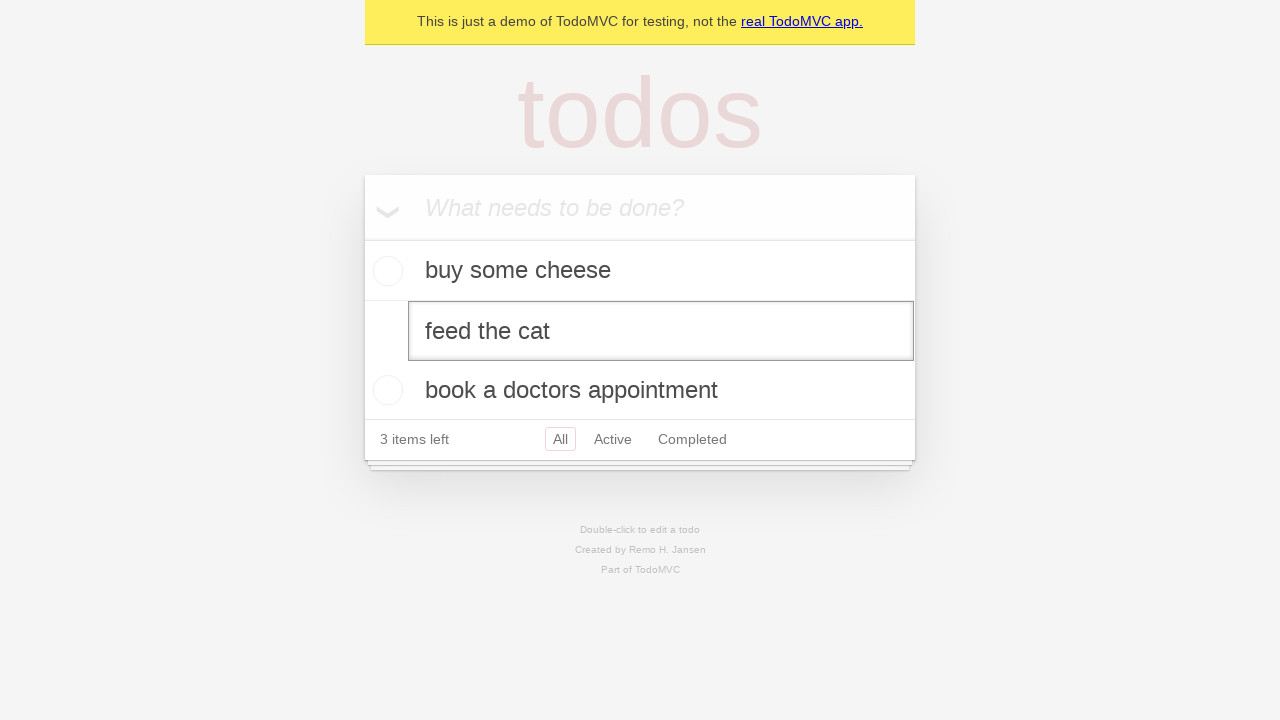

Filled edit field with 'buy some sausages' on internal:testid=[data-testid="todo-item"s] >> nth=1 >> internal:role=textbox[nam
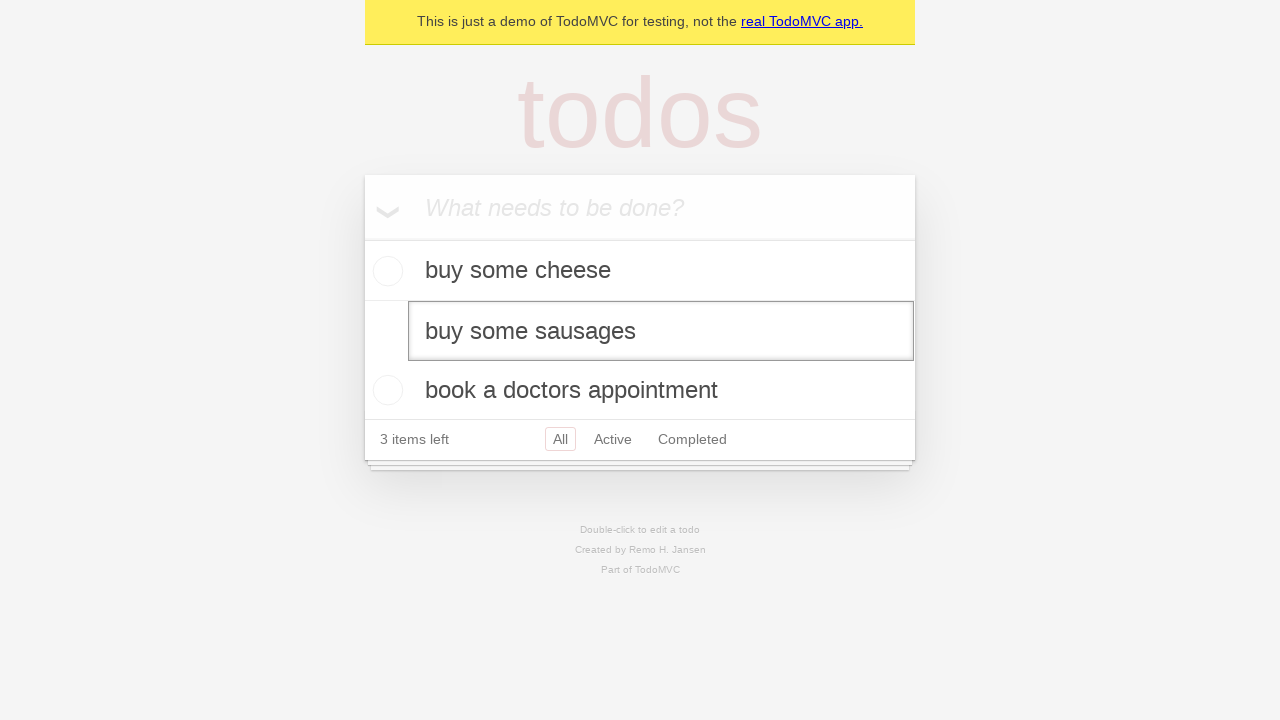

Dispatched blur event to save edit changes
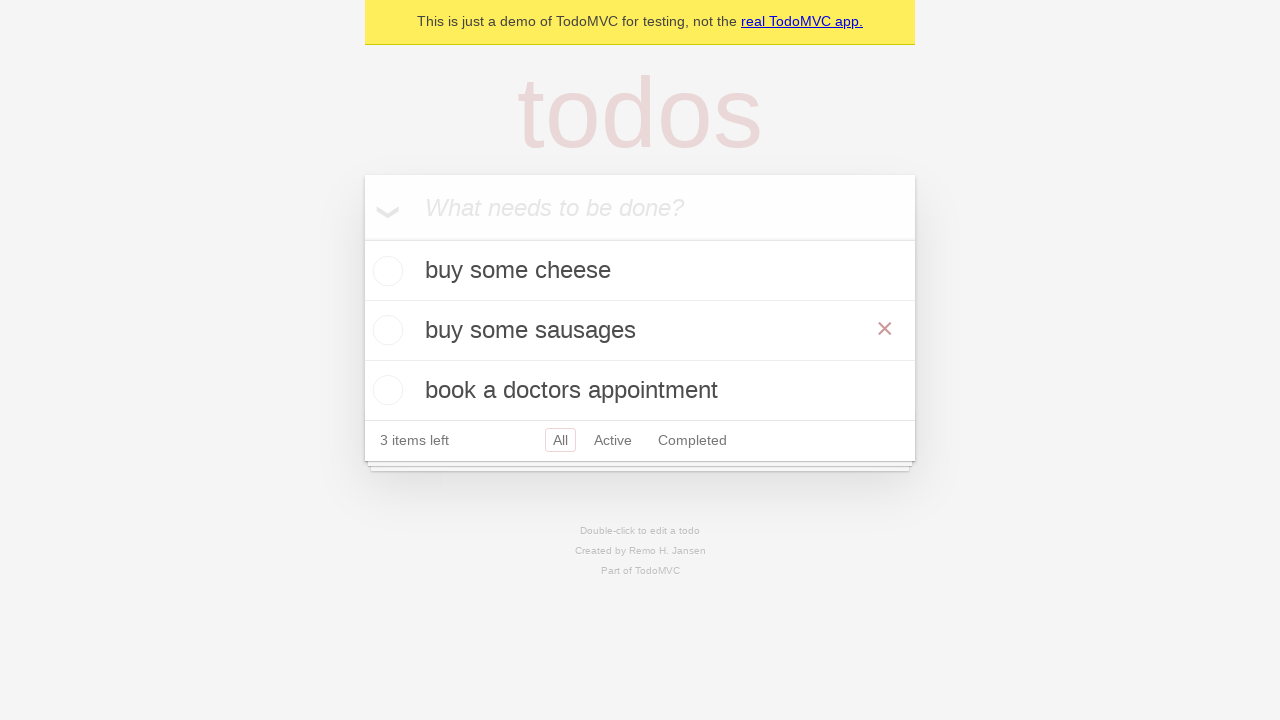

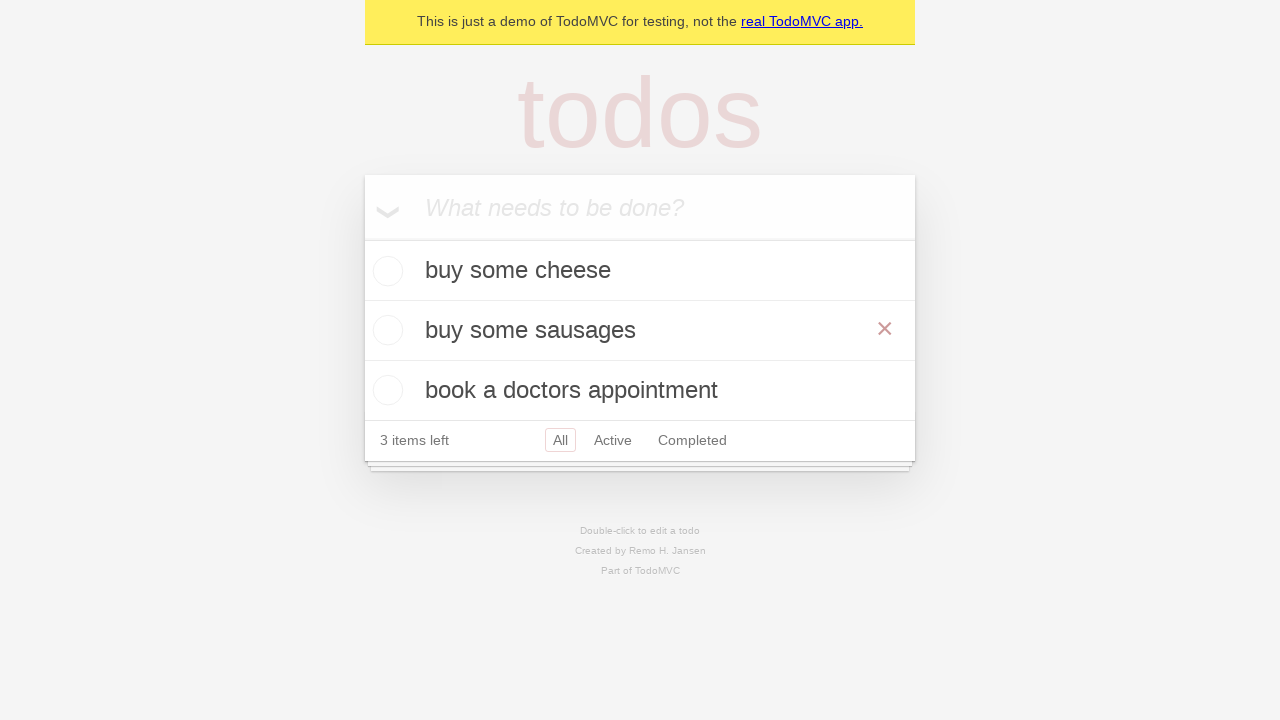